Checks the authentication status of a user by looking for logged-in or logged-out indicators on the page

Starting URL: https://next-auth-implementation-phi.vercel.app/

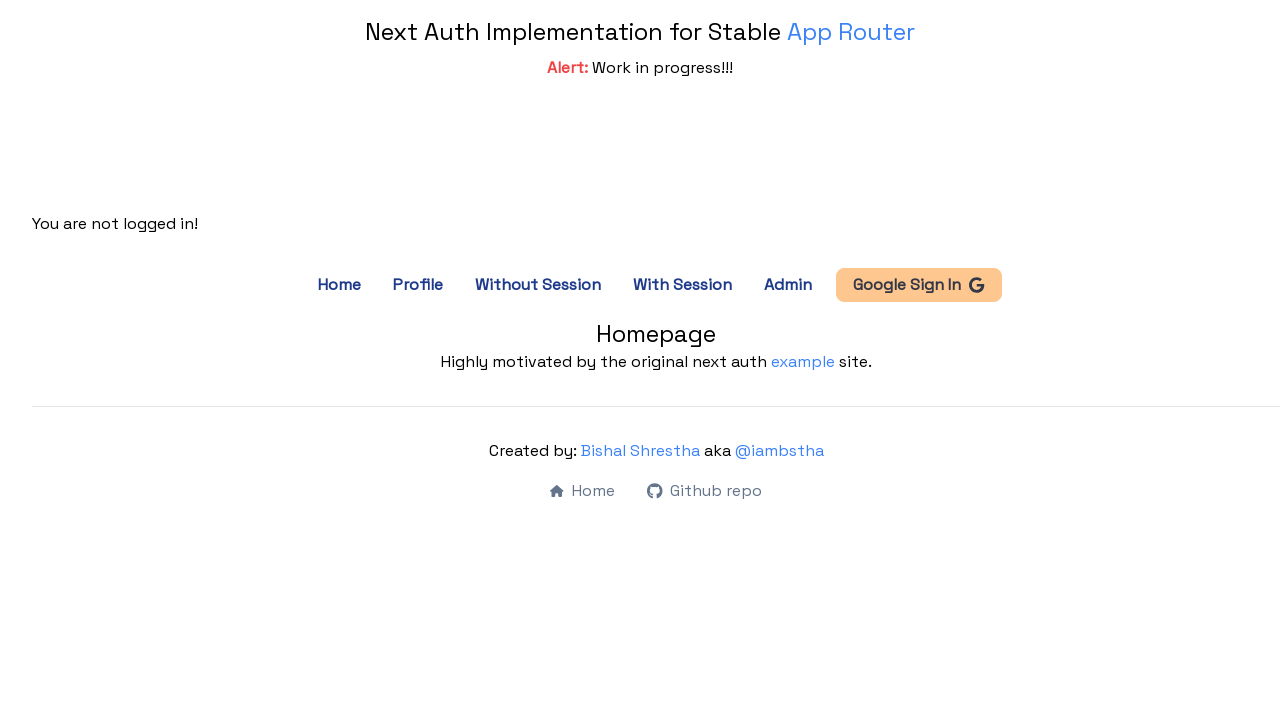

Navigated to authentication test page
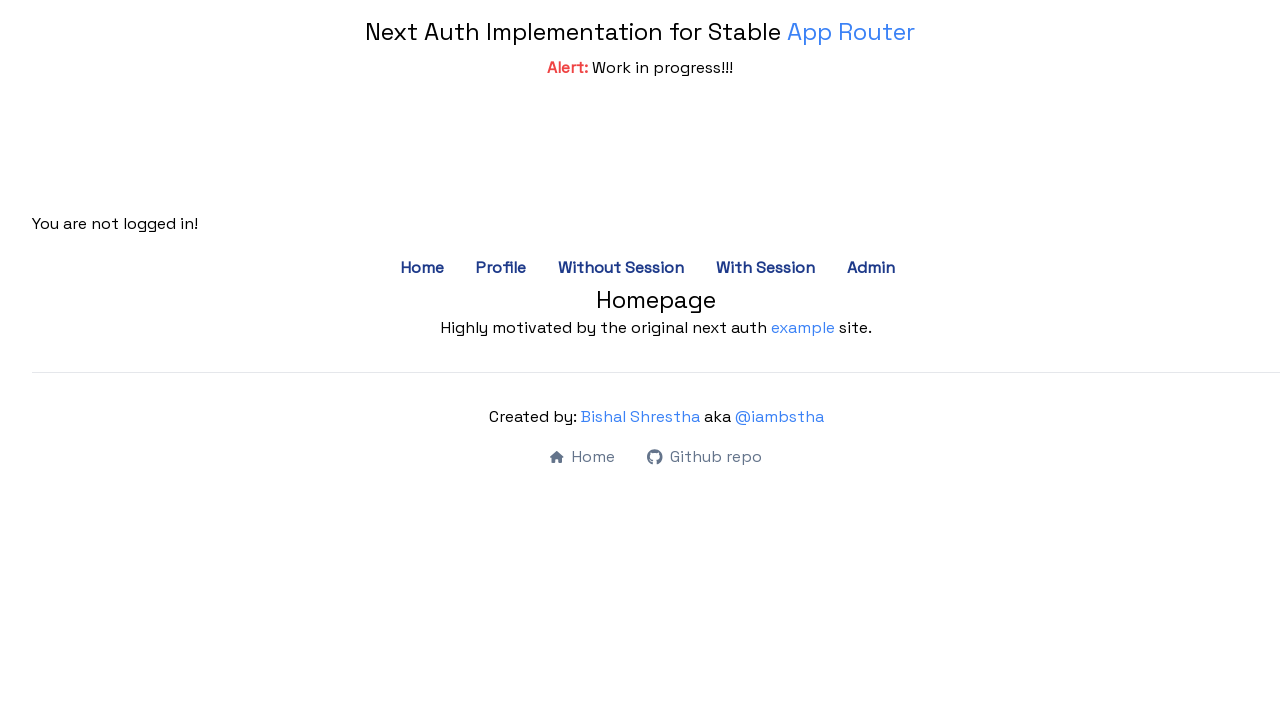

The logged in component is not found
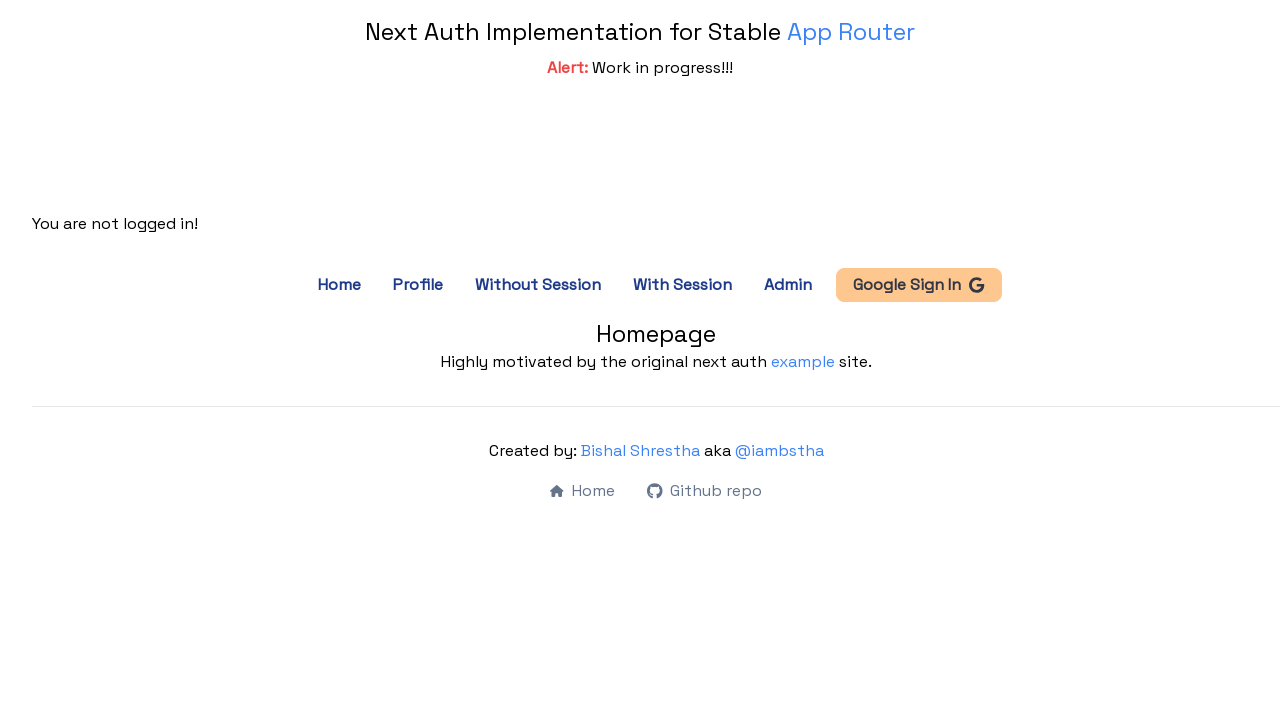

The user is logged out - logged-out indicator found
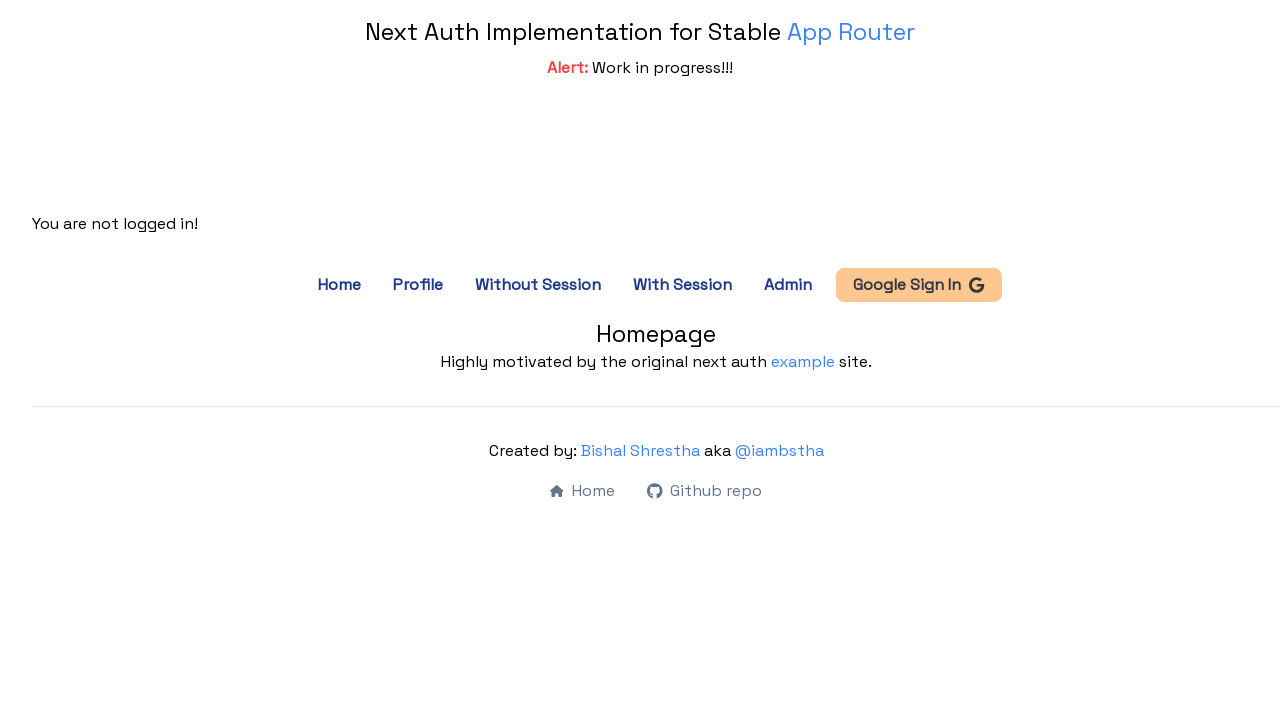

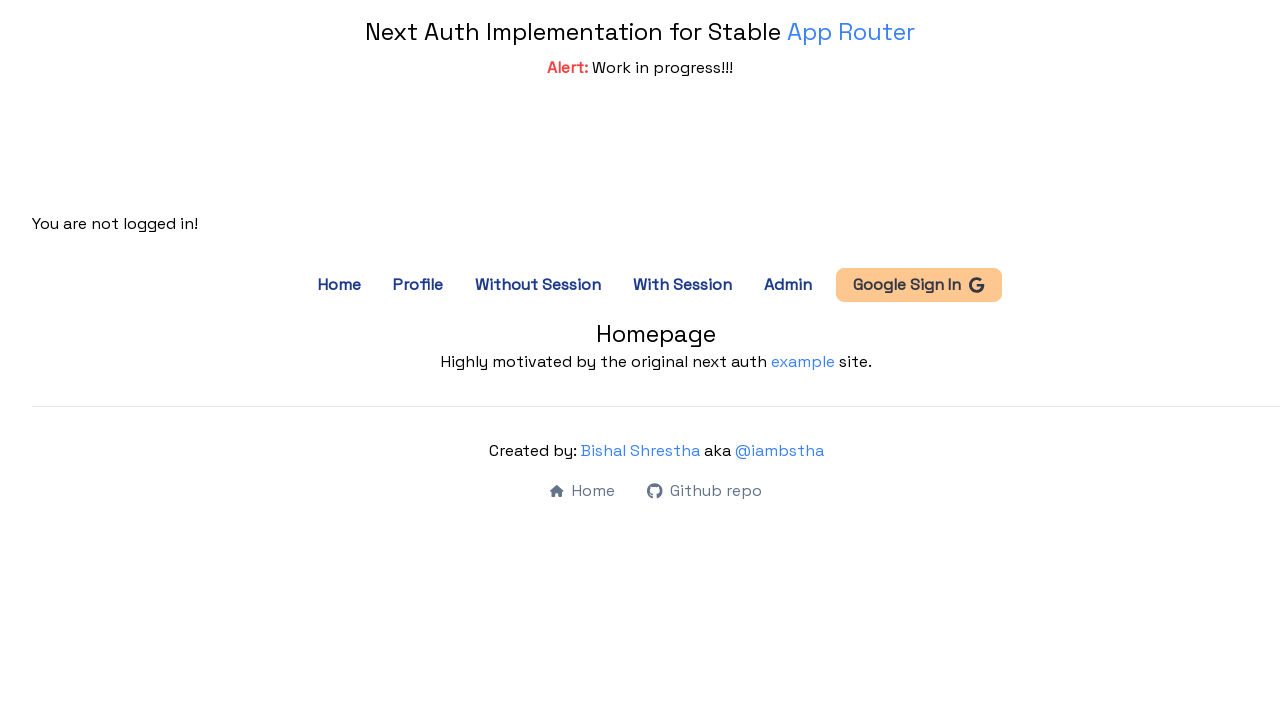